Tests table interaction on a training website by verifying the table structure loads correctly and then clicking a column header to sort the table data.

Starting URL: https://training-support.net/webelements/tables

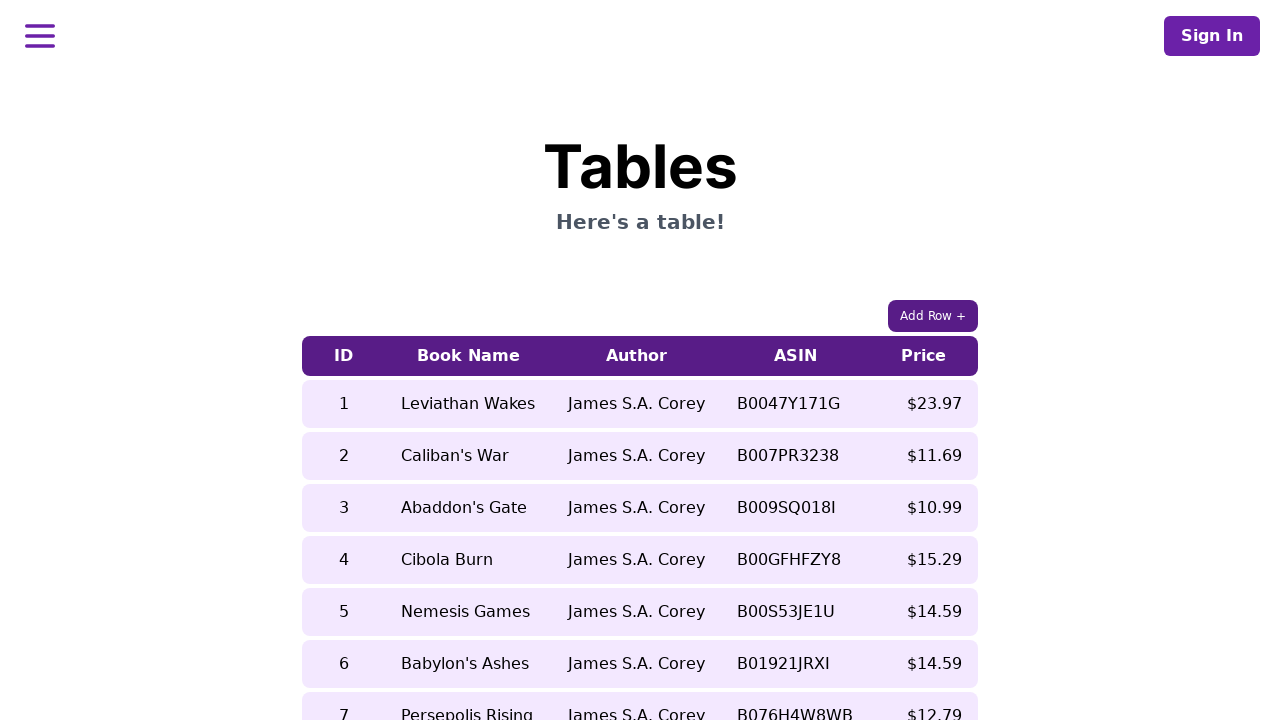

Waited for table with class 'table-auto' to load
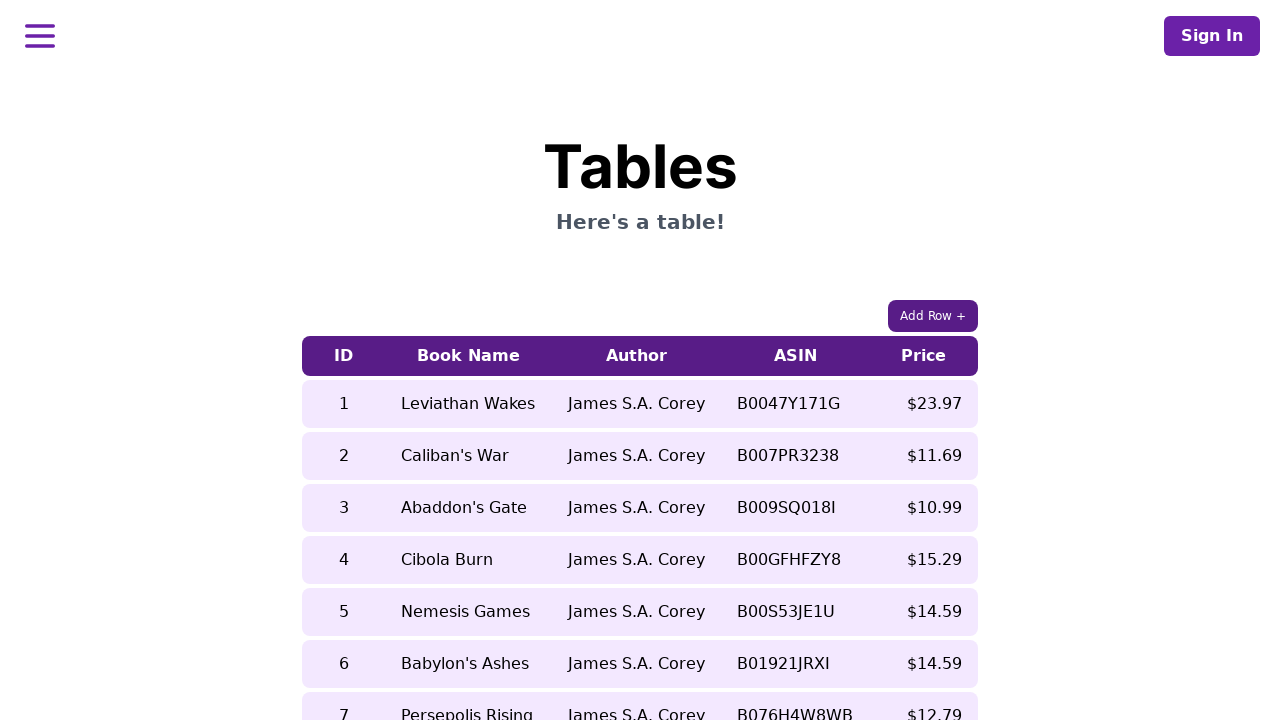

Waited for table headers to load
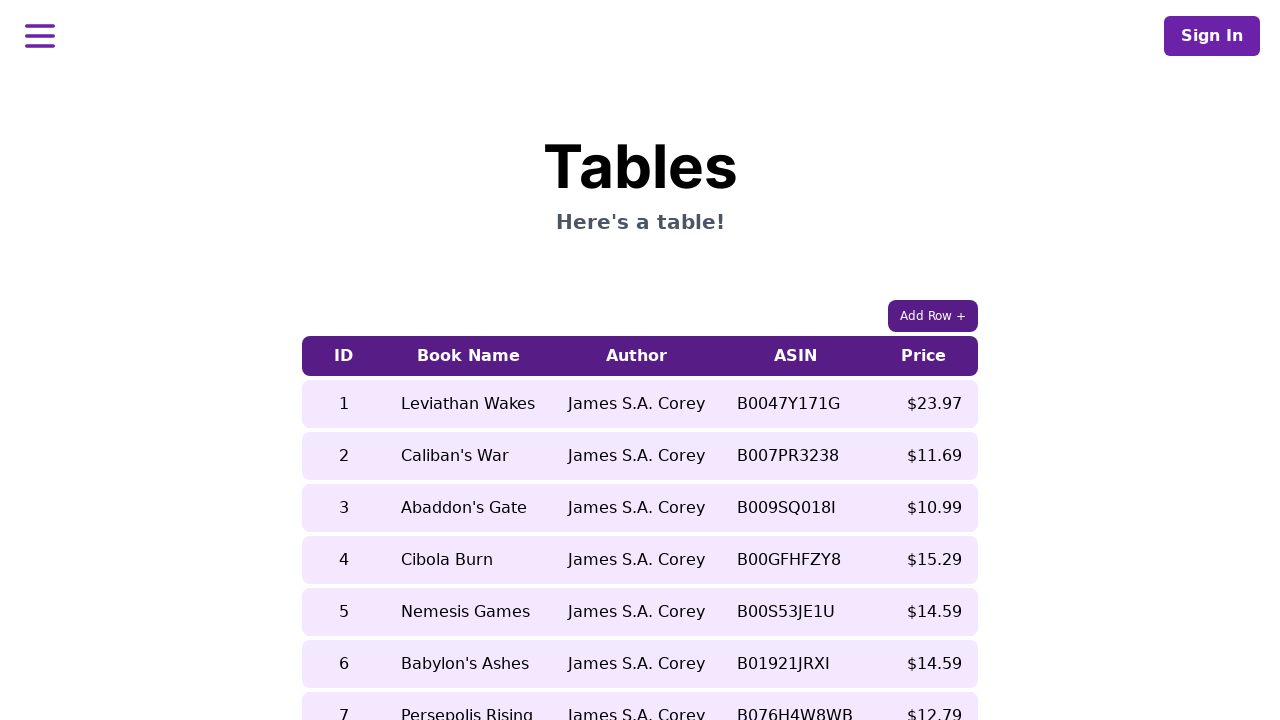

Waited for table body rows to load
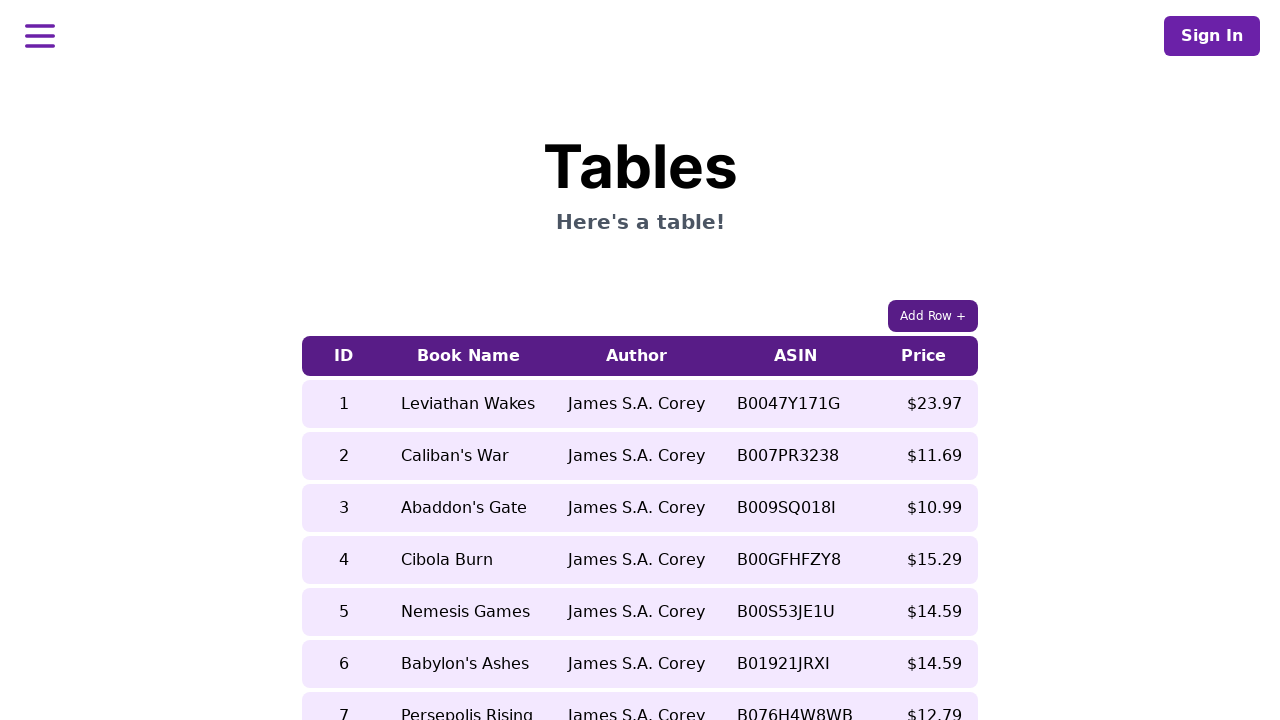

Verified that the 5th row, 2nd column (book name) exists before sorting
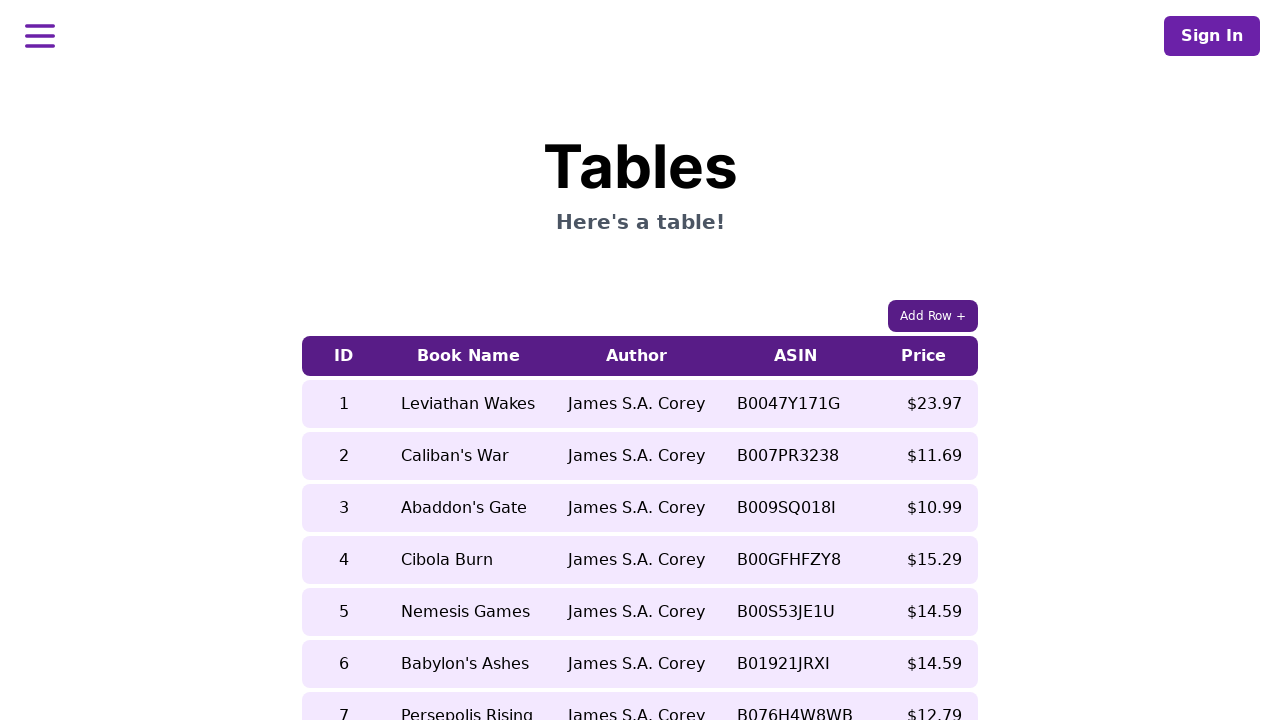

Clicked on the 5th column header to sort the table at (924, 356) on xpath=//table[contains(@class, 'table-auto')]/thead/tr/th[5]
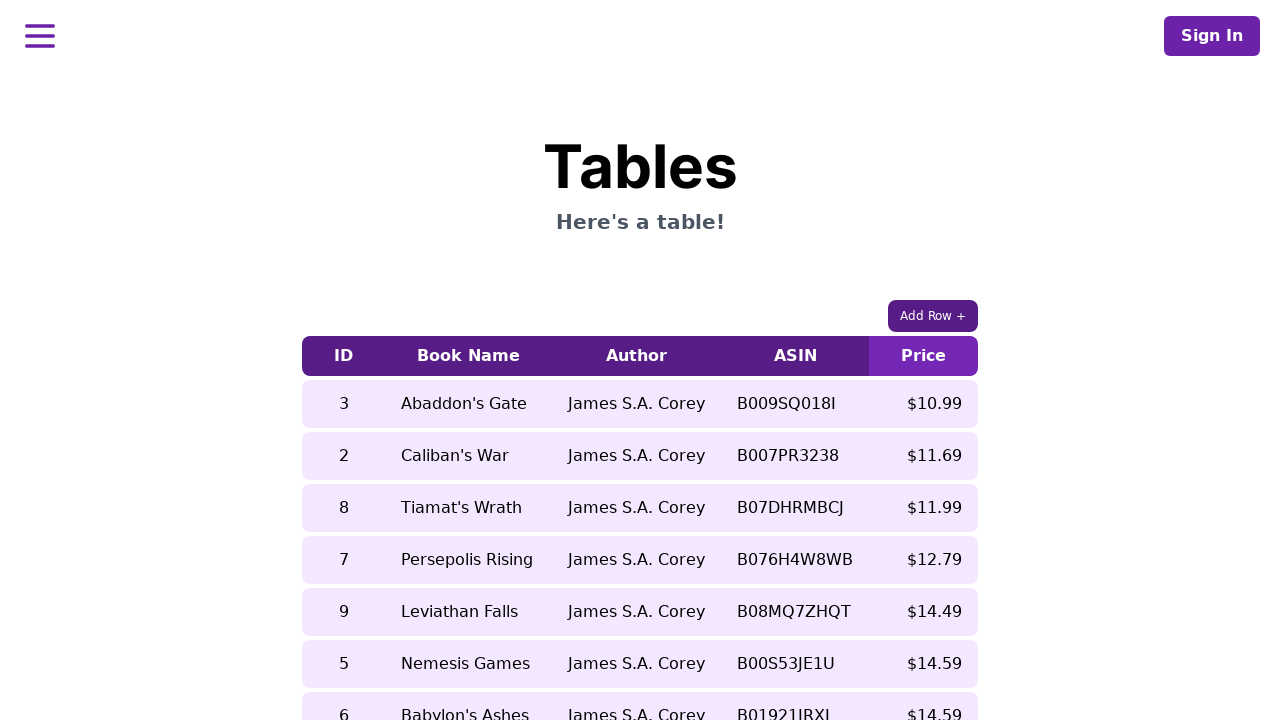

Waited for table to update after sorting
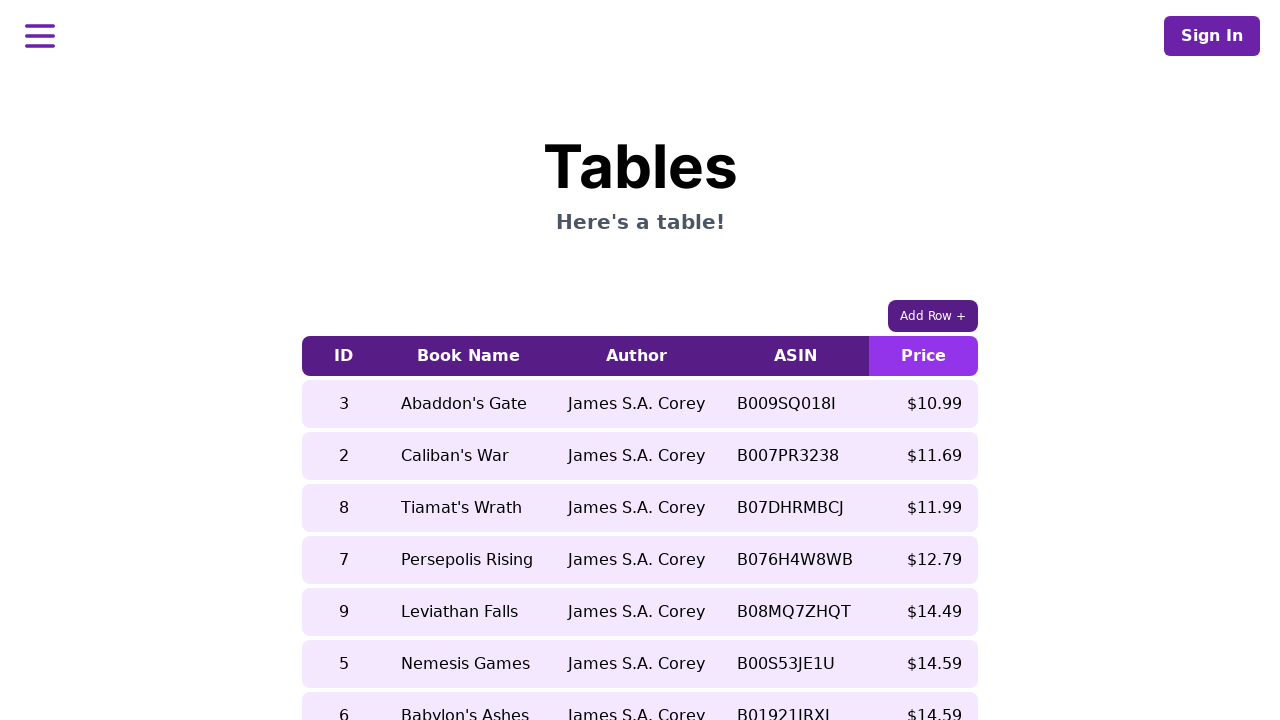

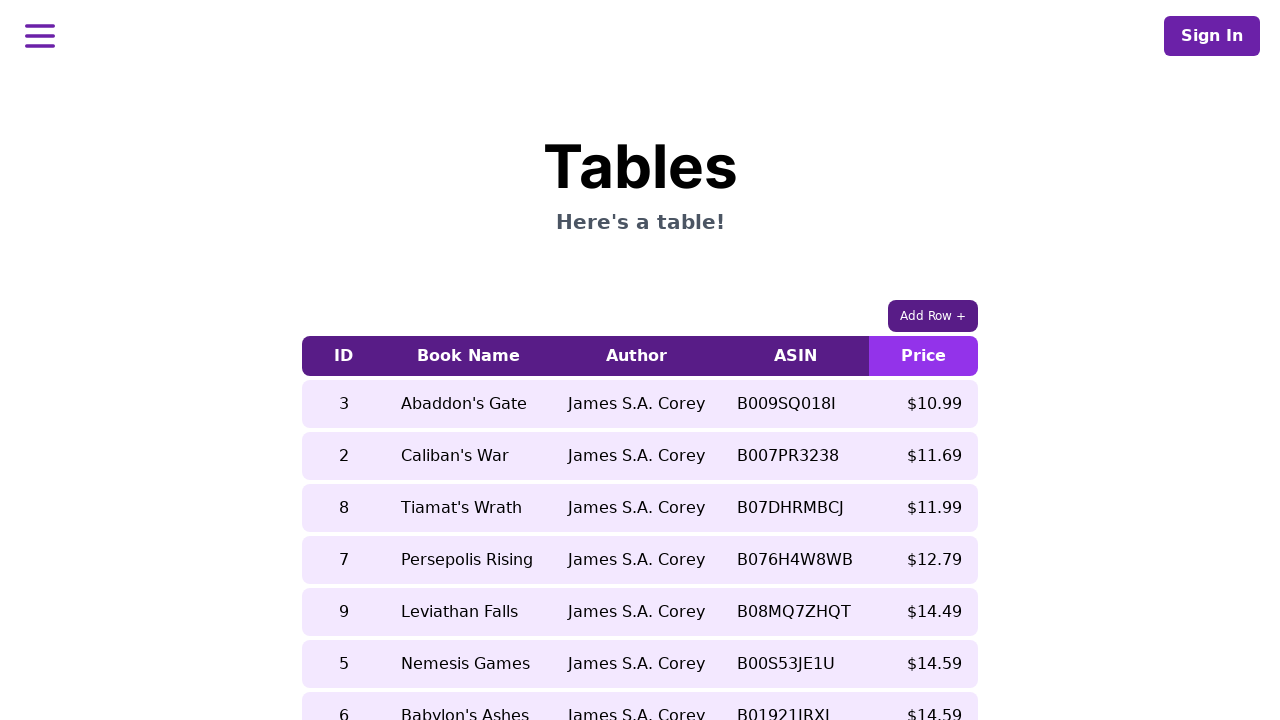